Tests a form by filling in a name input field and clicking a button to submit

Starting URL: https://formy-project.herokuapp.com/keypress

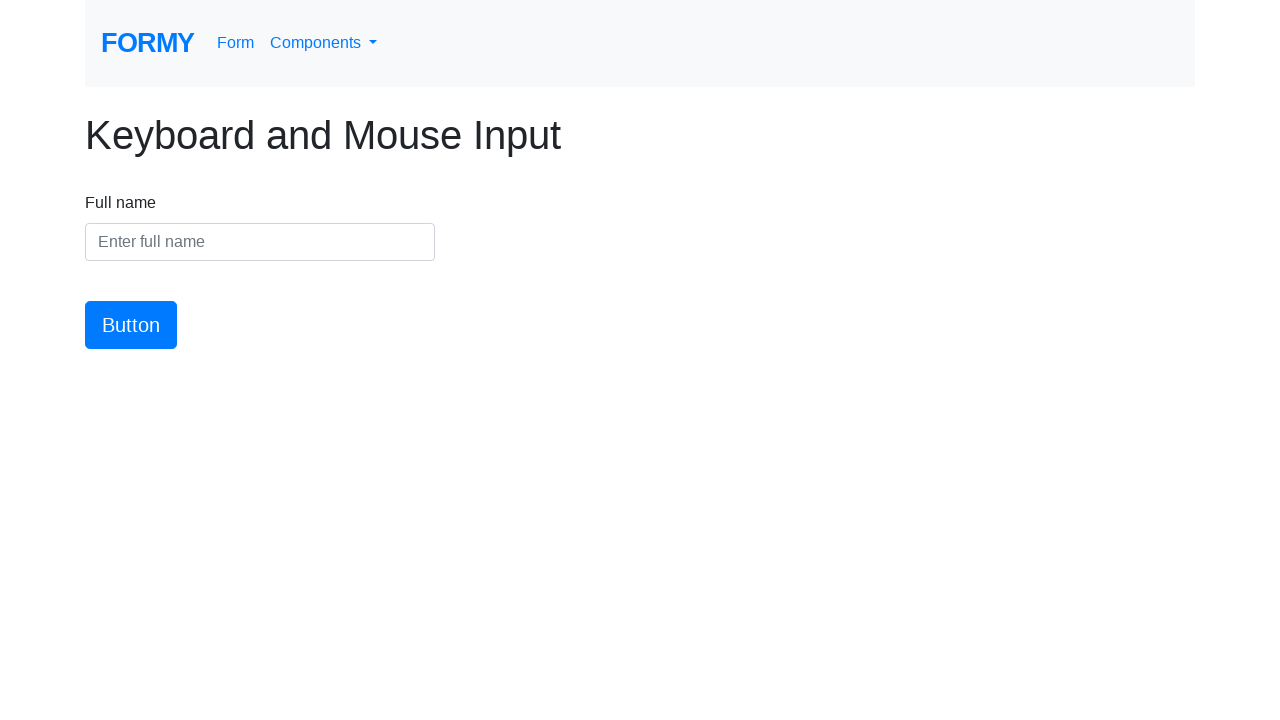

Filled name input field with 'Daniel Floyd' on #name
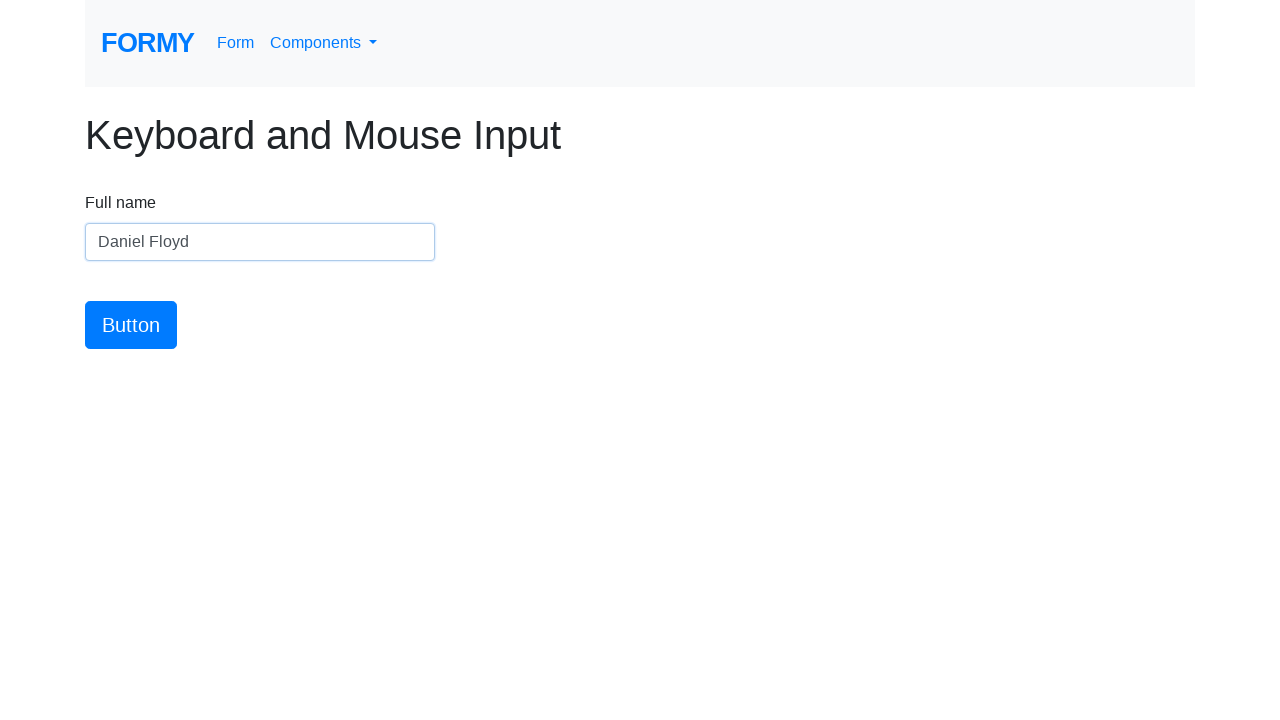

Clicked submit button at (131, 325) on #button
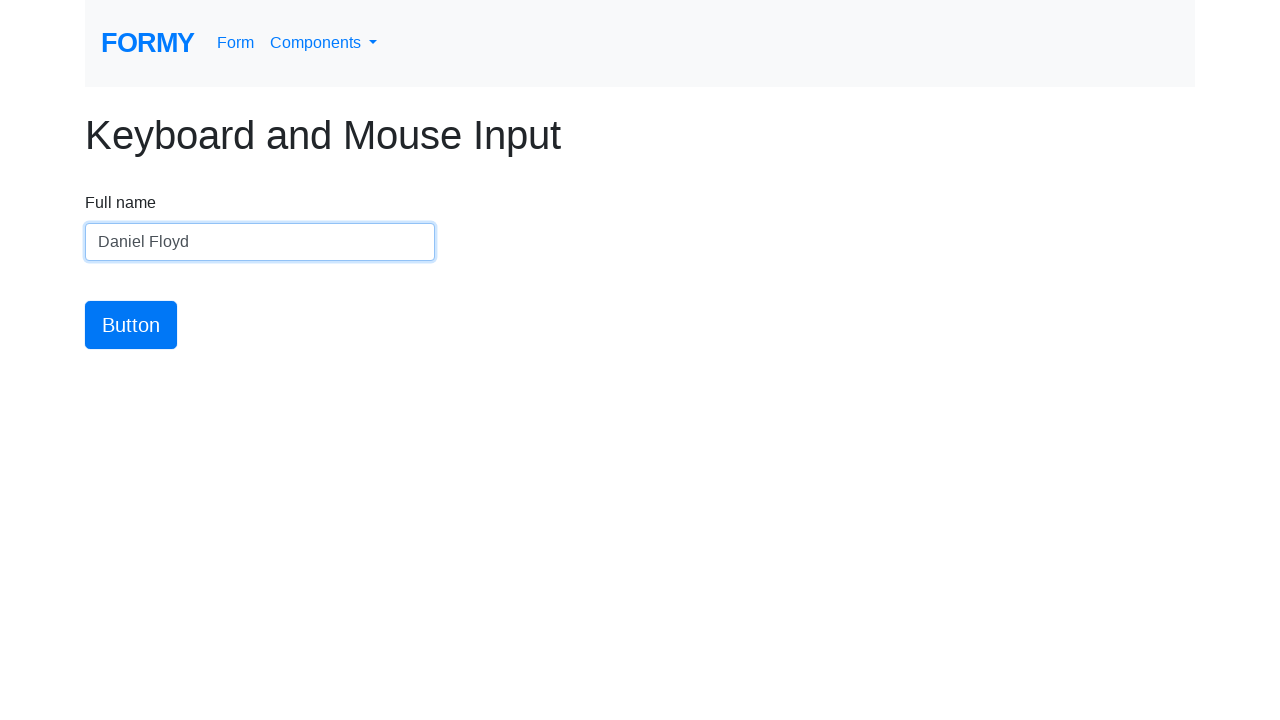

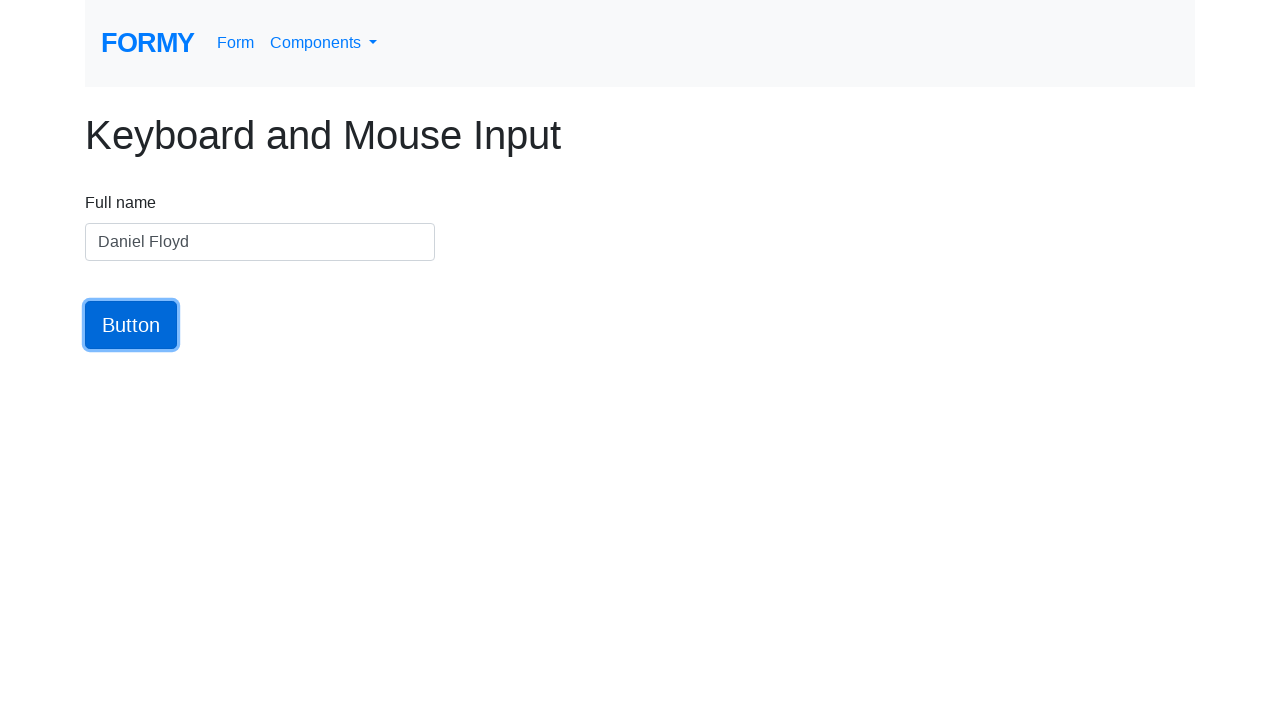